Tests dropdown selection functionality by selecting options by visible text, value, and index

Starting URL: https://www.globalsqa.com/angularJs-protractor/BankingProject/#/customer

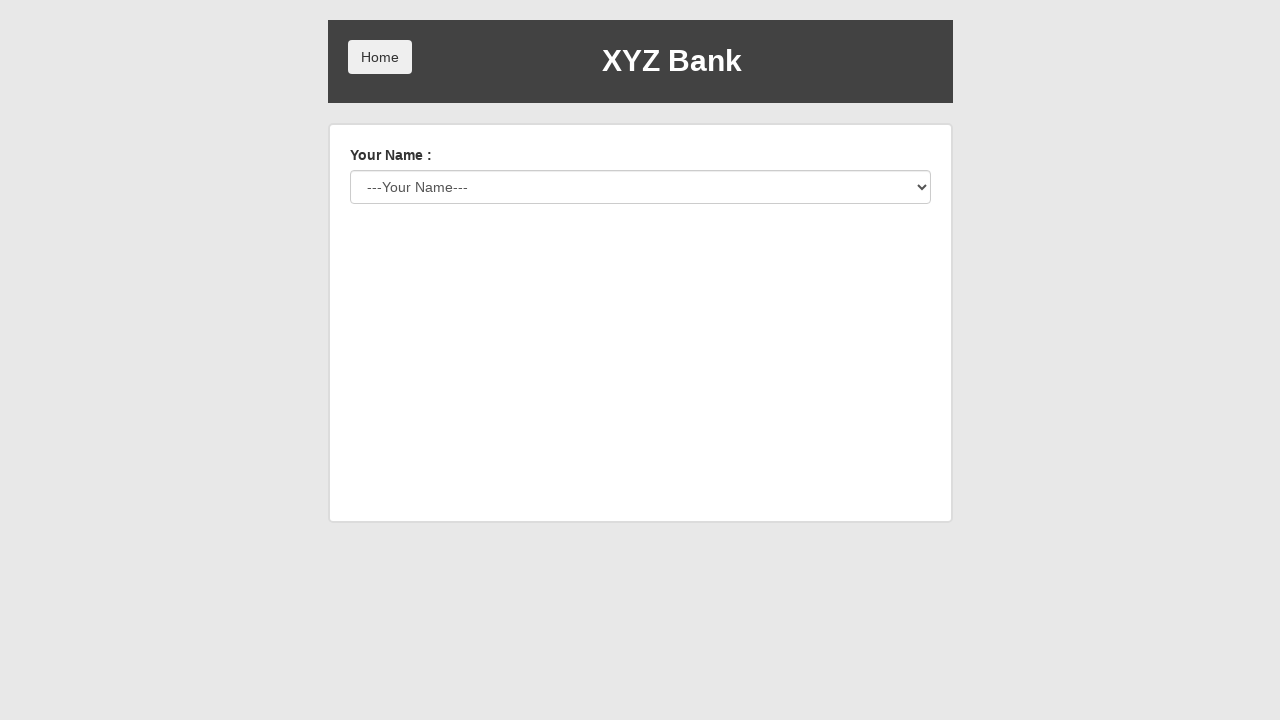

Waited for user select dropdown to be available
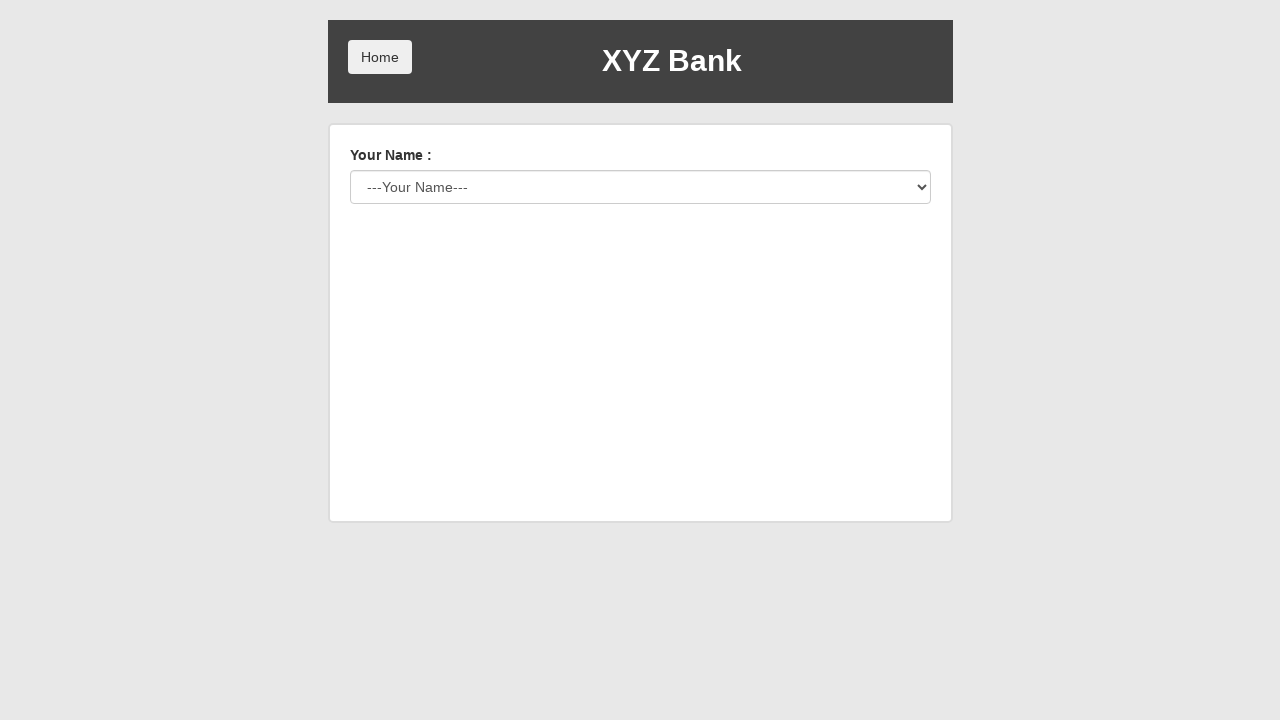

Selected 'Harry Potter' from dropdown by visible text on #userSelect
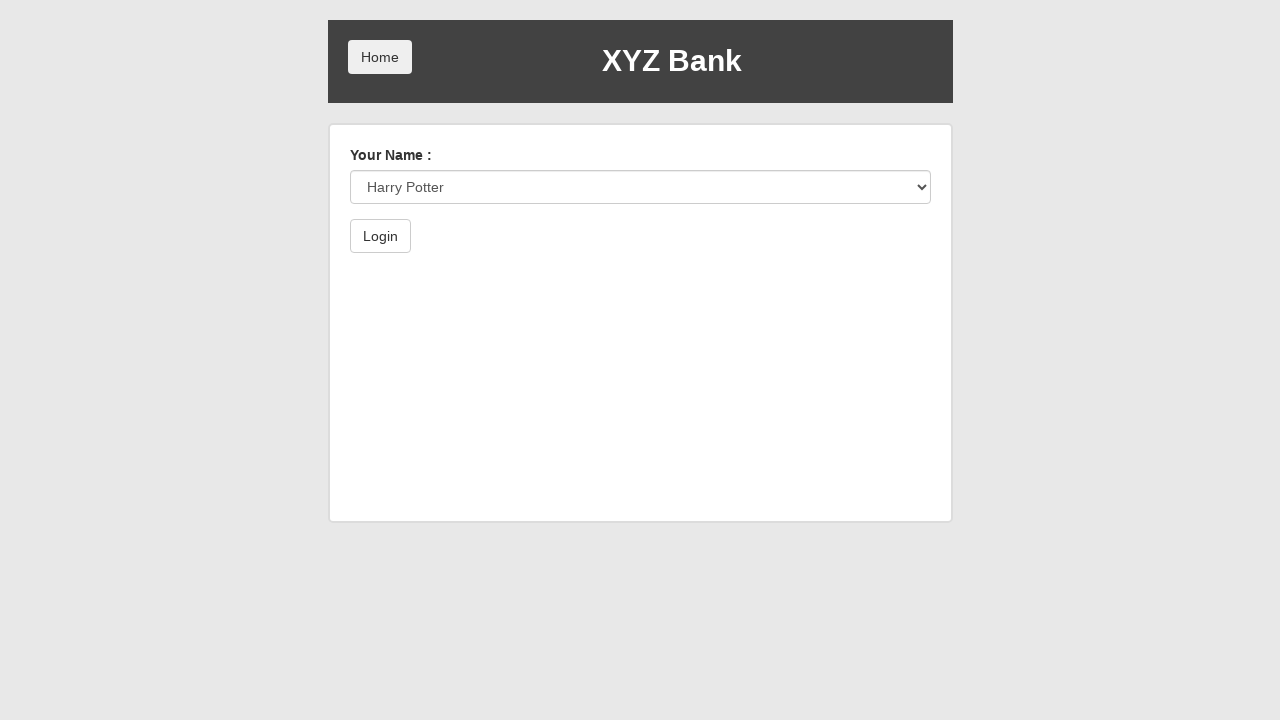

Selected option with value '1' from dropdown on #userSelect
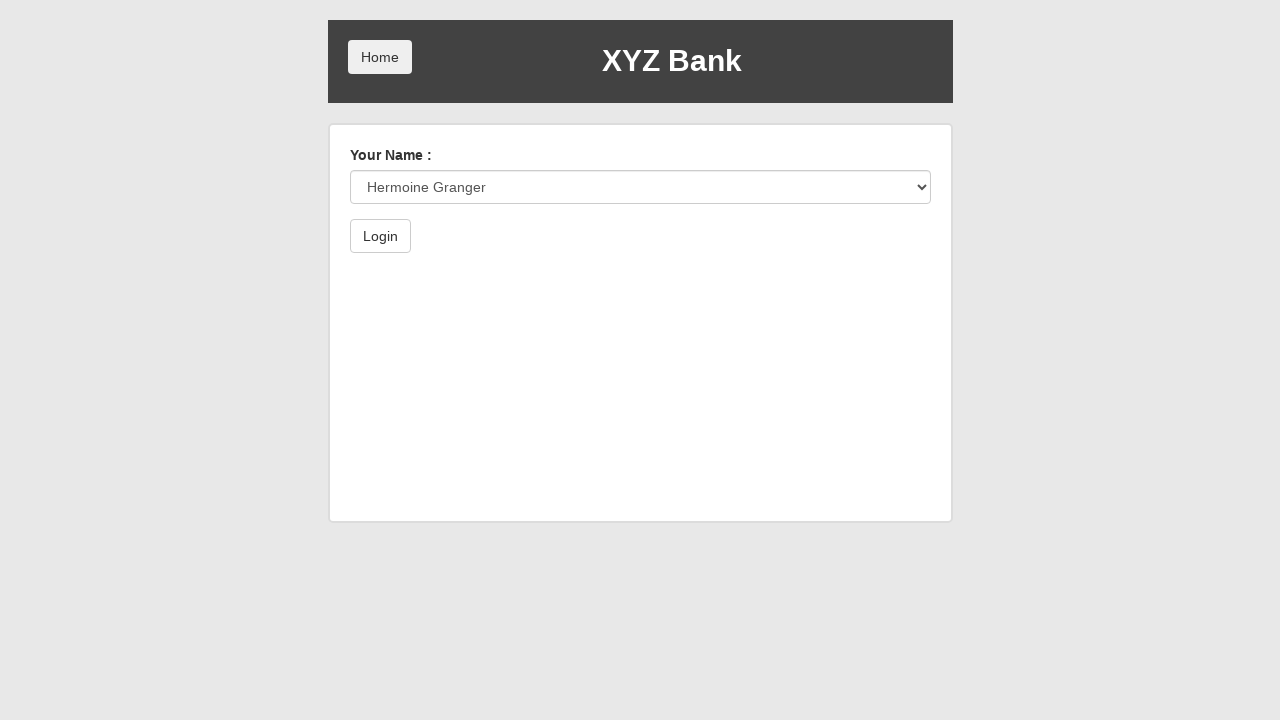

Selected option at index 2 from dropdown on #userSelect
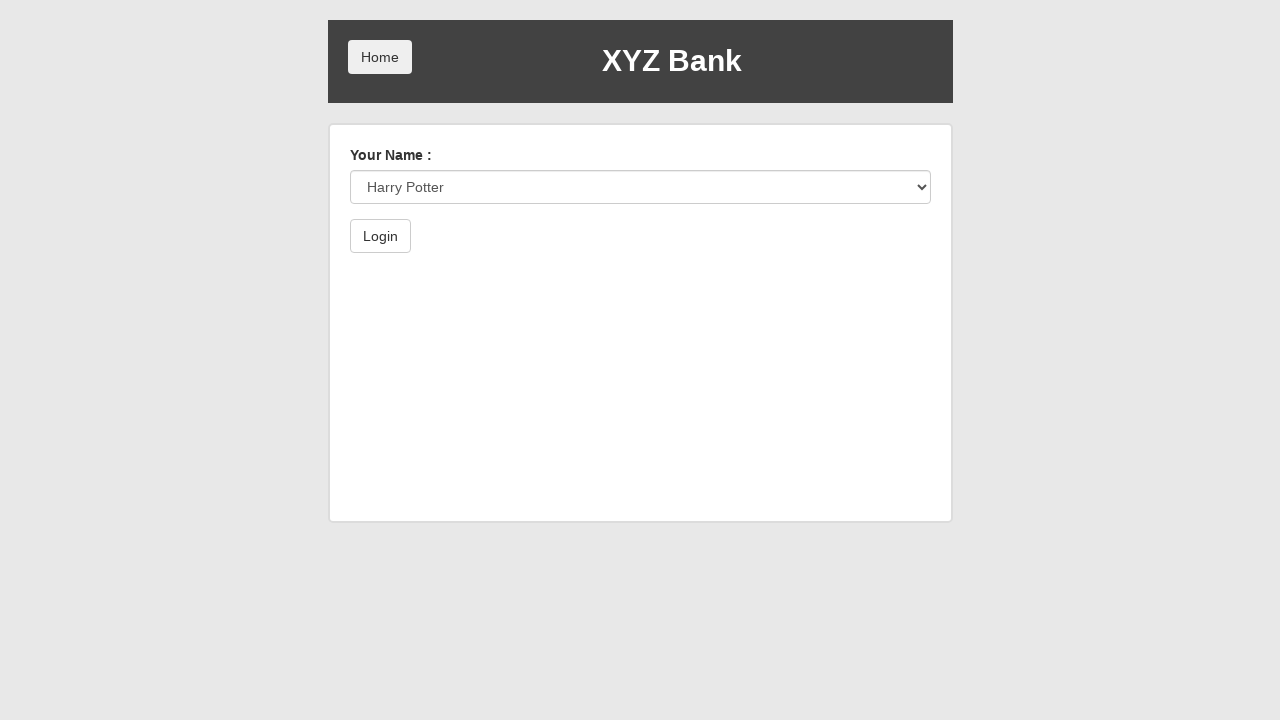

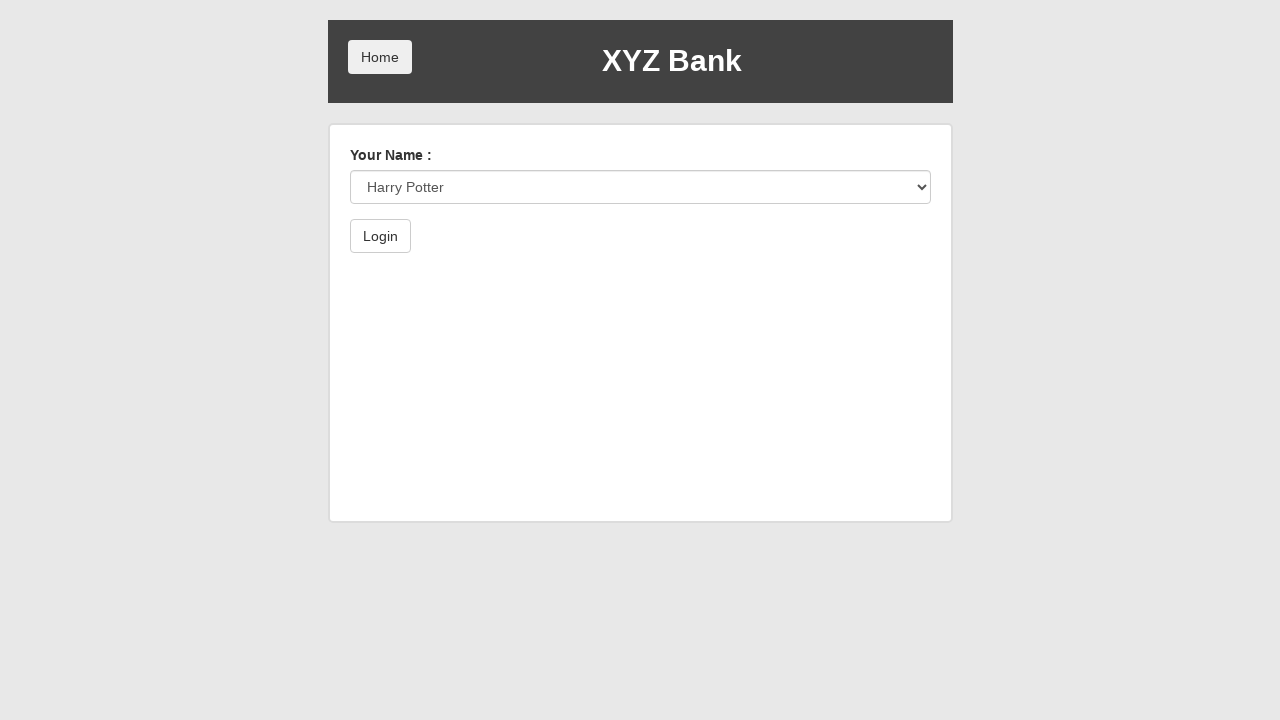